Tests iframe handling by switching to an iframe, clicking a button inside it, then switching back to the parent frame and clicking a home link

Starting URL: https://www.w3schools.com/js/tryit.asp?filename=tryjs_myfirst

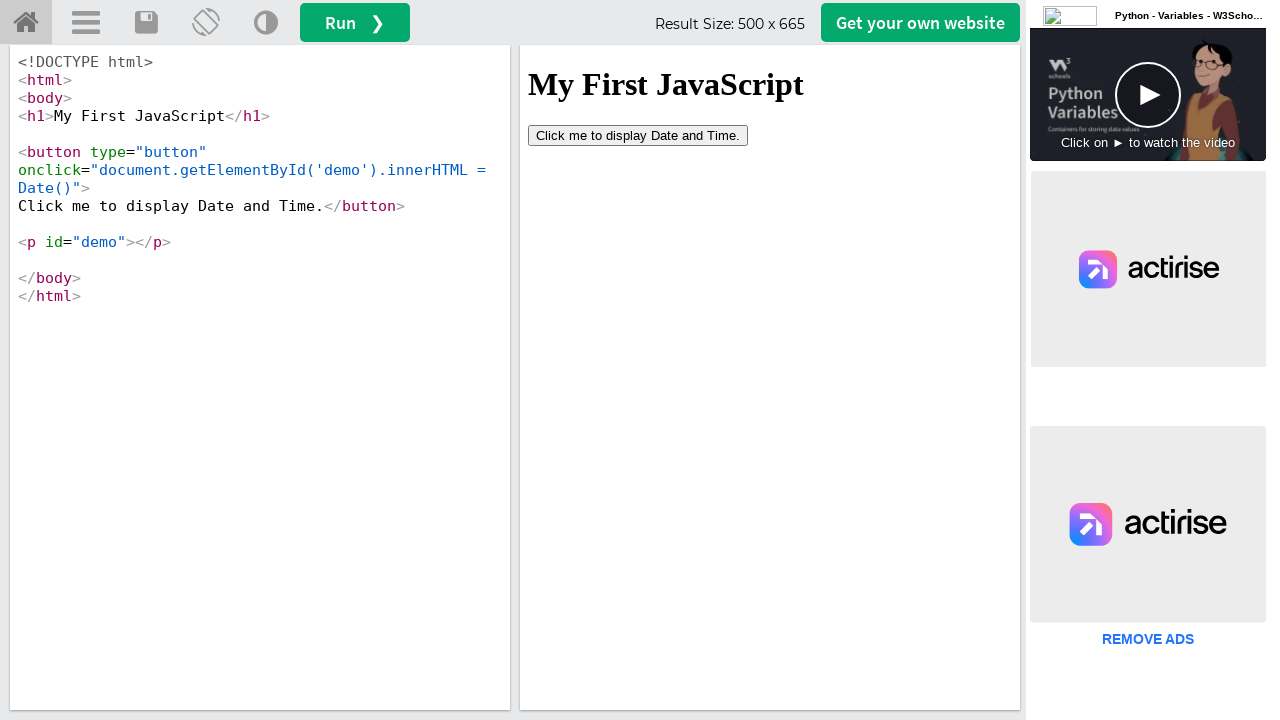

Located iframe with id 'iframeResult'
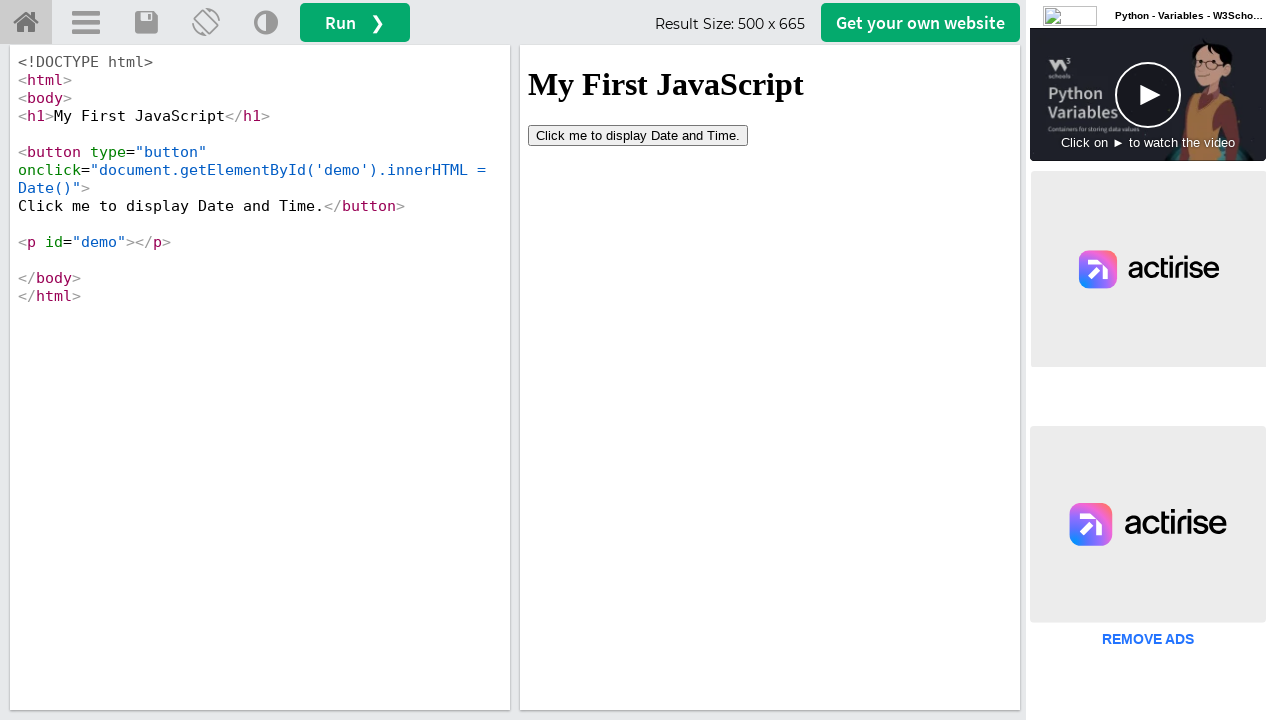

Clicked button inside the iframe at (638, 135) on #iframeResult >> internal:control=enter-frame >> button[type='button']
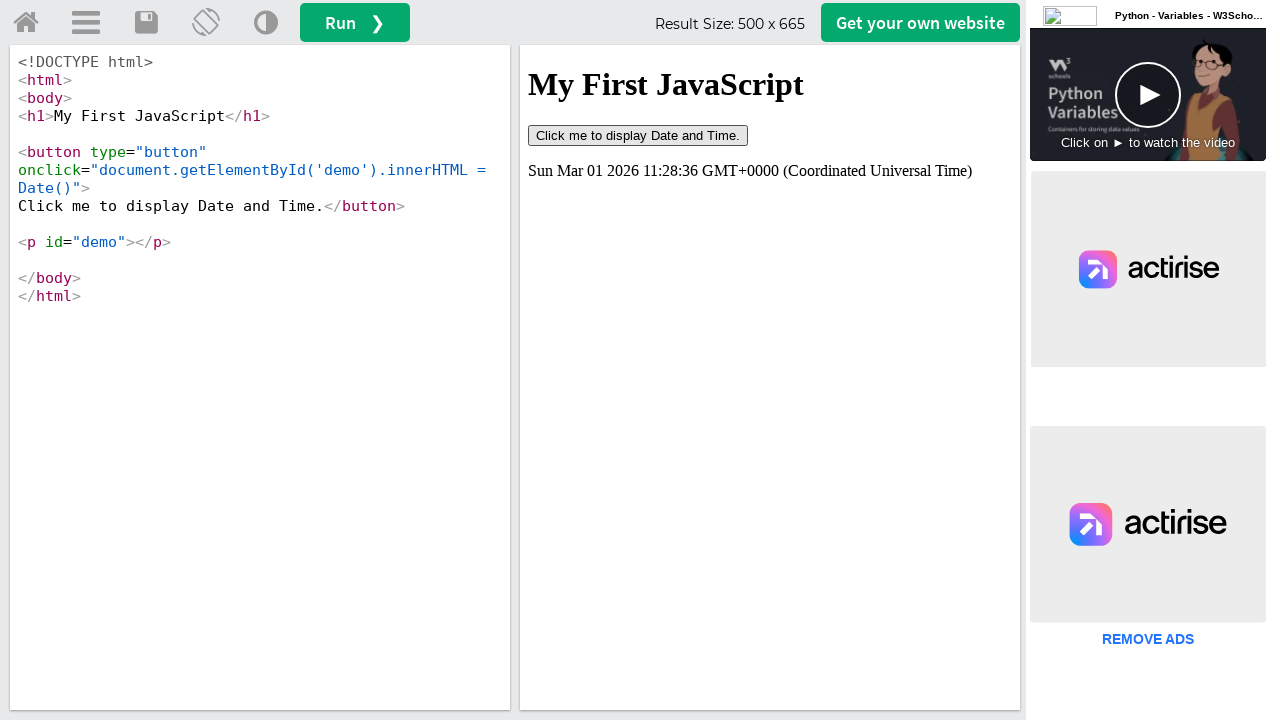

Clicked home link in parent frame at (26, 23) on a#tryhome
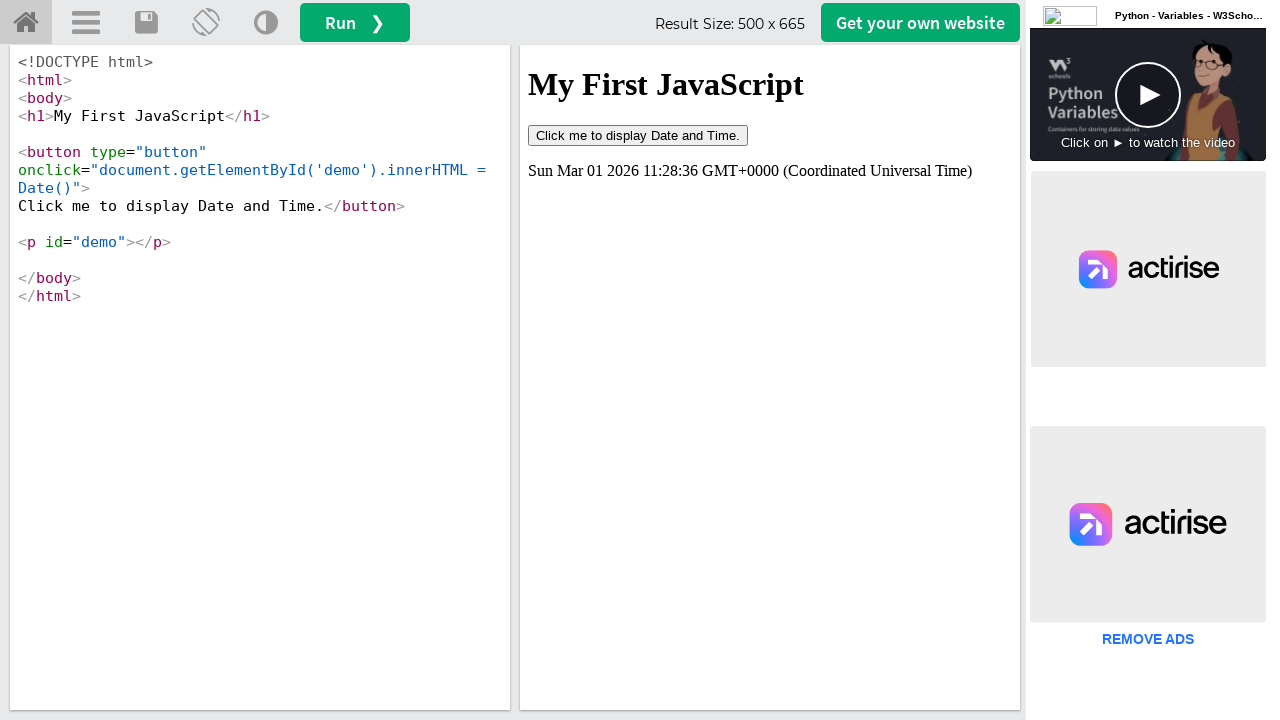

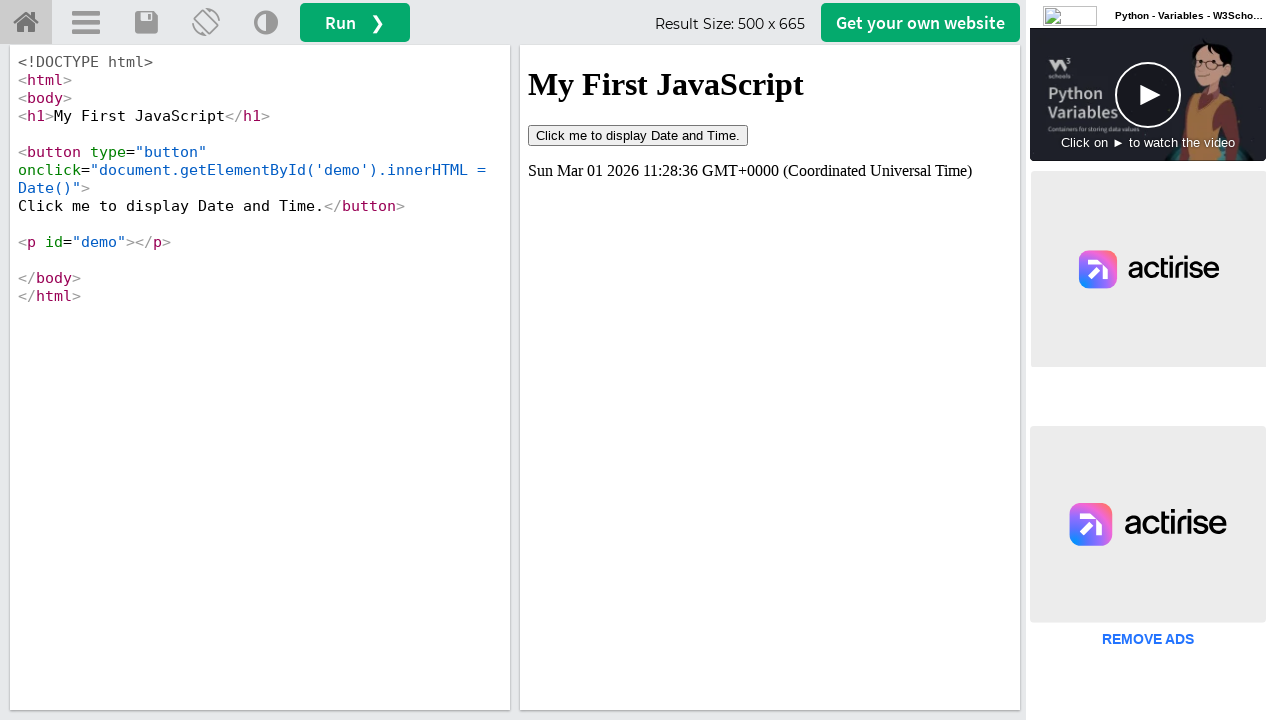